Tests frame handling by navigating through multiple frames and nested iframes, filling form fields in each frame

Starting URL: https://ui.vision/demo/webtest/frames/

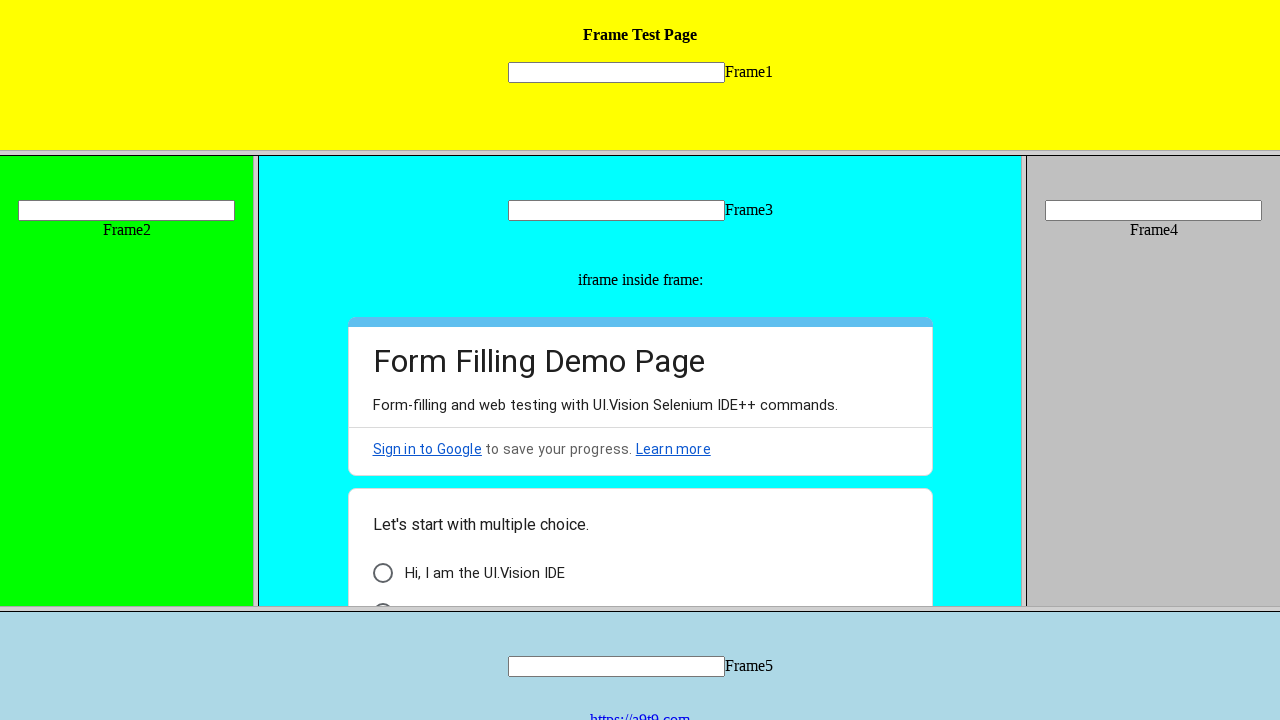

Located Frame 1 by src attribute
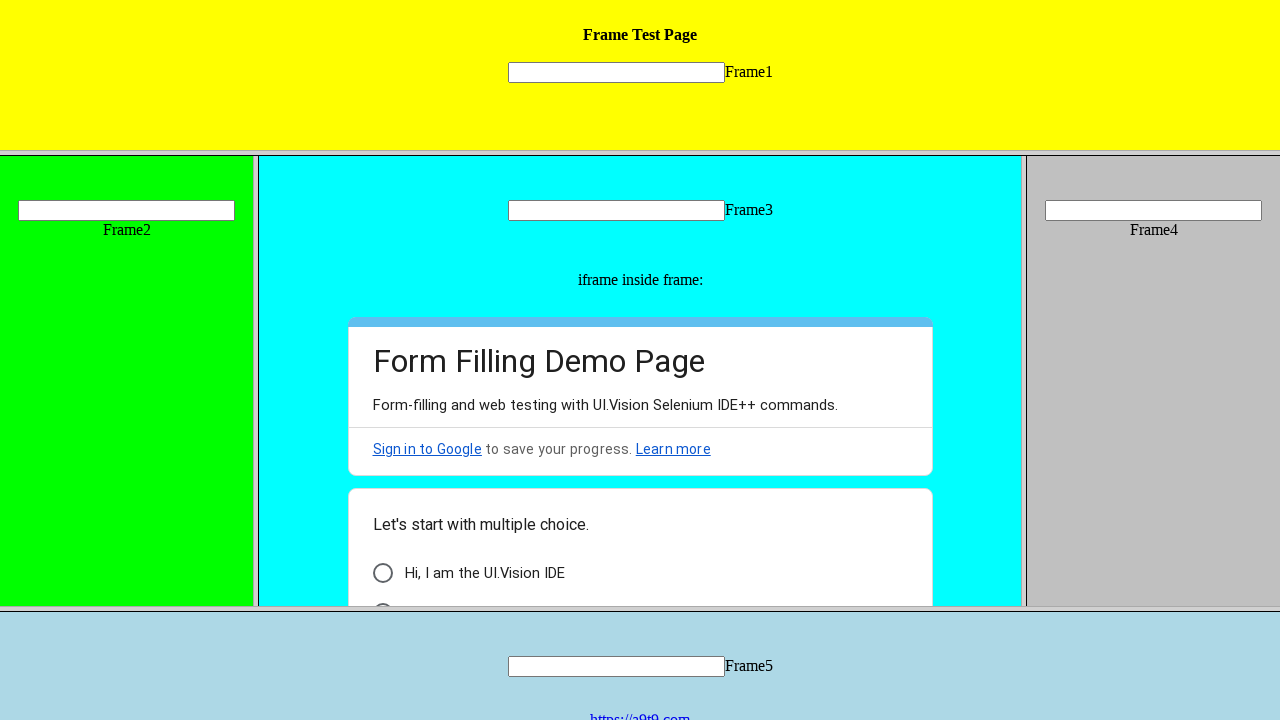

Filled text field in Frame 1 with 'Test' on frame[src='frame_1.html'] >> internal:control=enter-frame >> input[name='mytext1
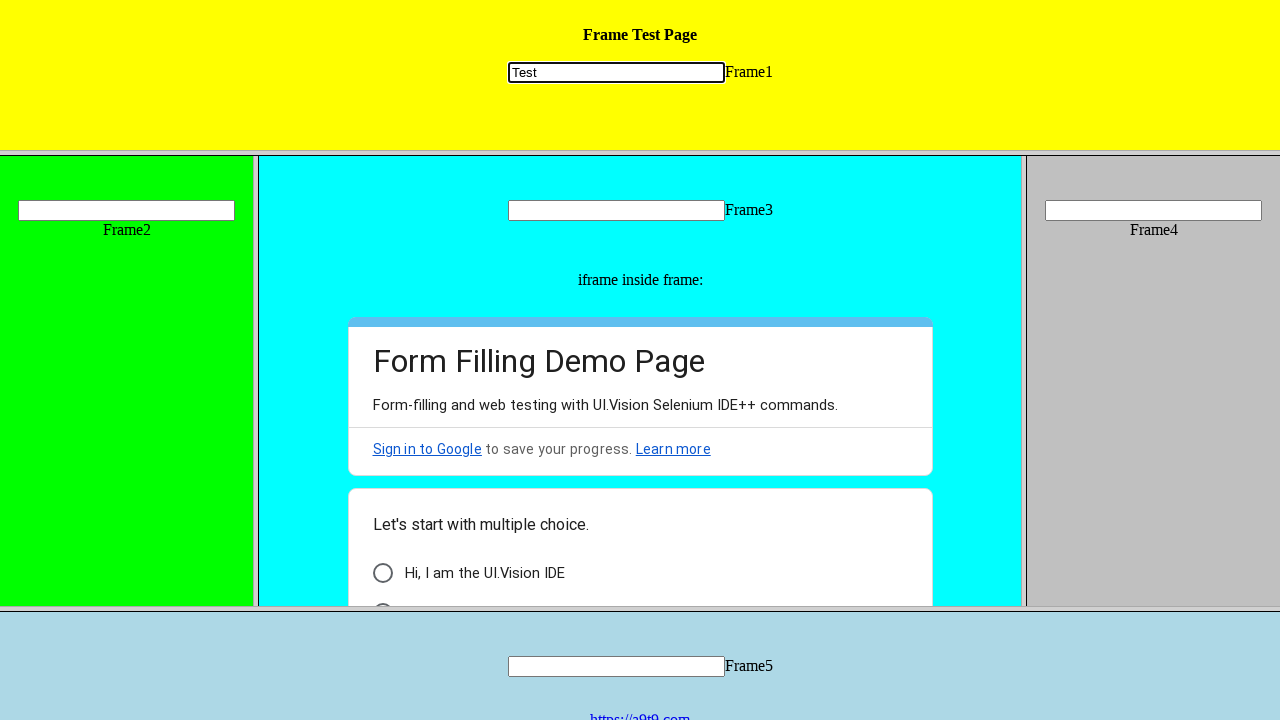

Located Frame 2 (second frame)
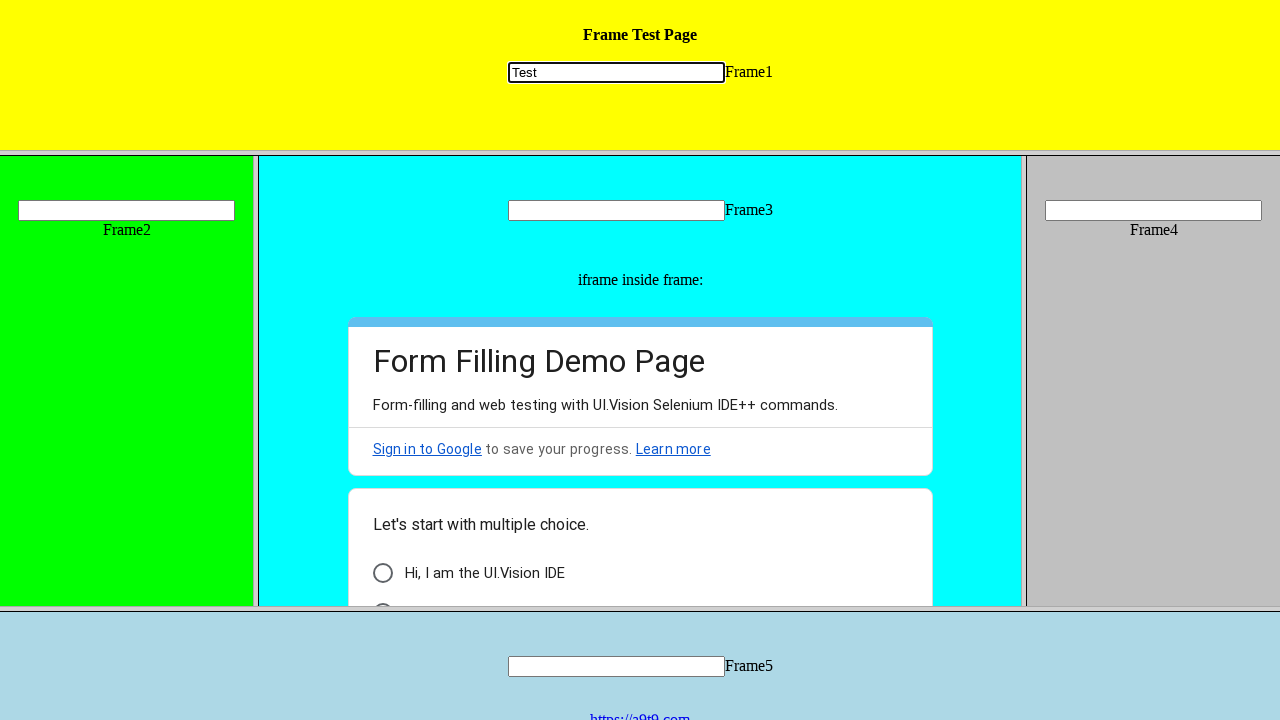

Filled text field in Frame 2 with 'Test 1' on frame >> nth=1 >> internal:control=enter-frame >> input[name='mytext2']
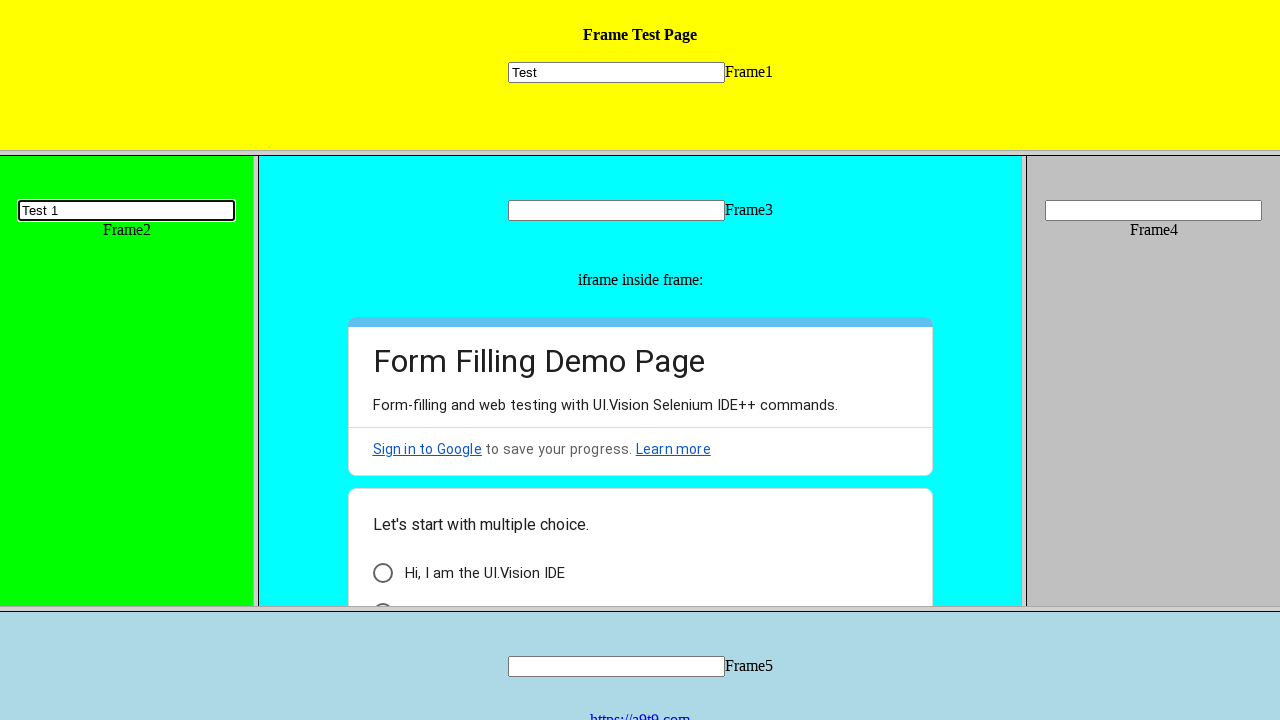

Located Frame 3 (third frame)
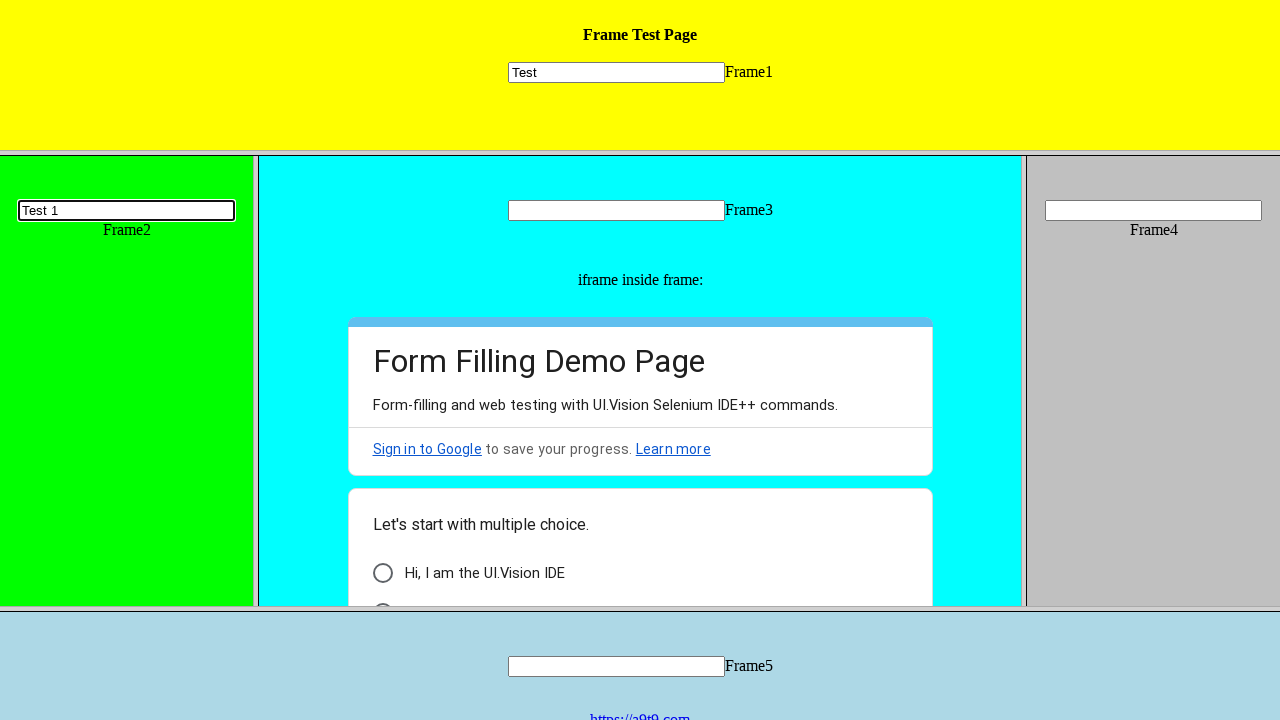

Filled text field in Frame 3 with 'Test 2' on frame >> nth=2 >> internal:control=enter-frame >> input[name='mytext3']
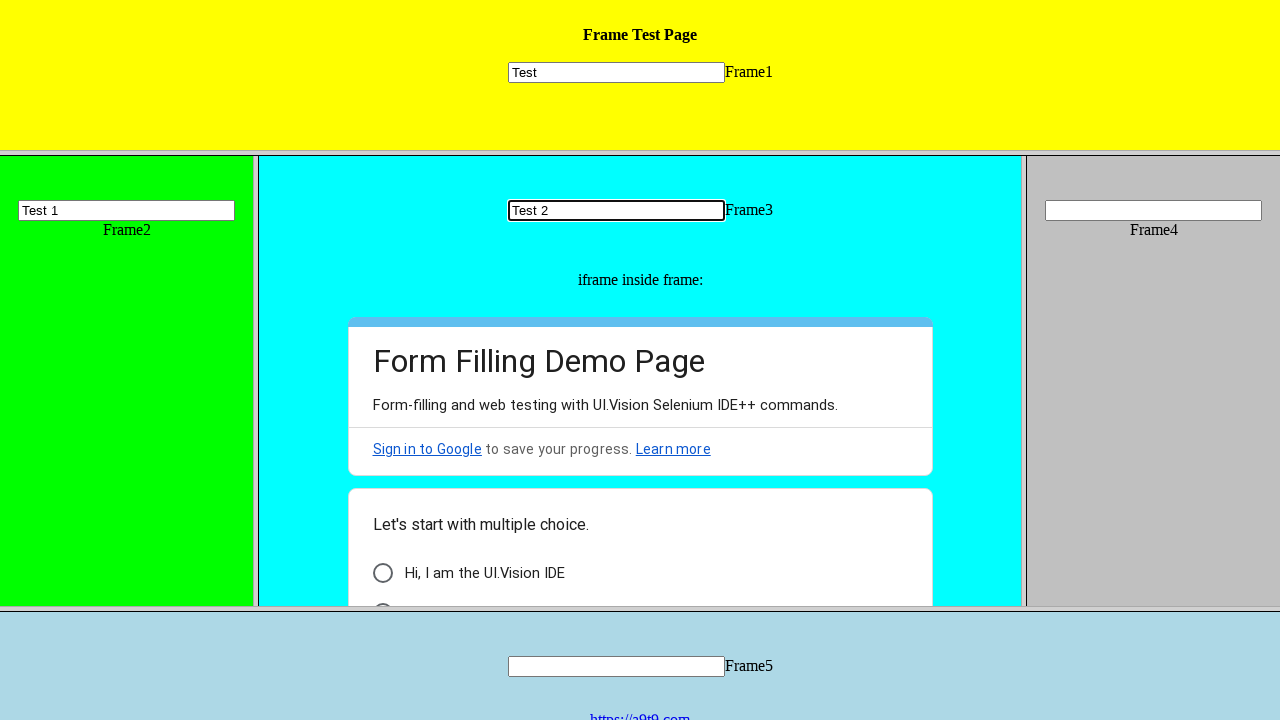

Located inner iframe within Frame 3
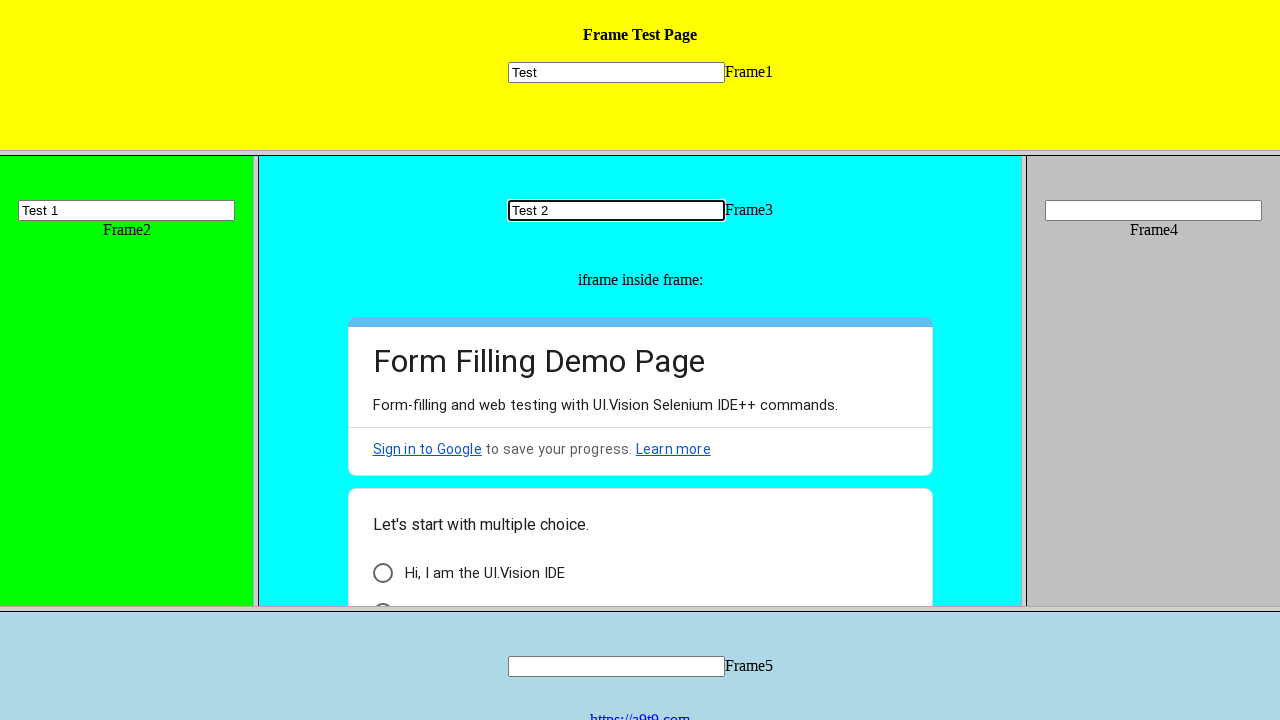

Clicked checkbox in inner iframe at (382, 573) on frame >> nth=2 >> internal:control=enter-frame >> iframe >> internal:control=ent
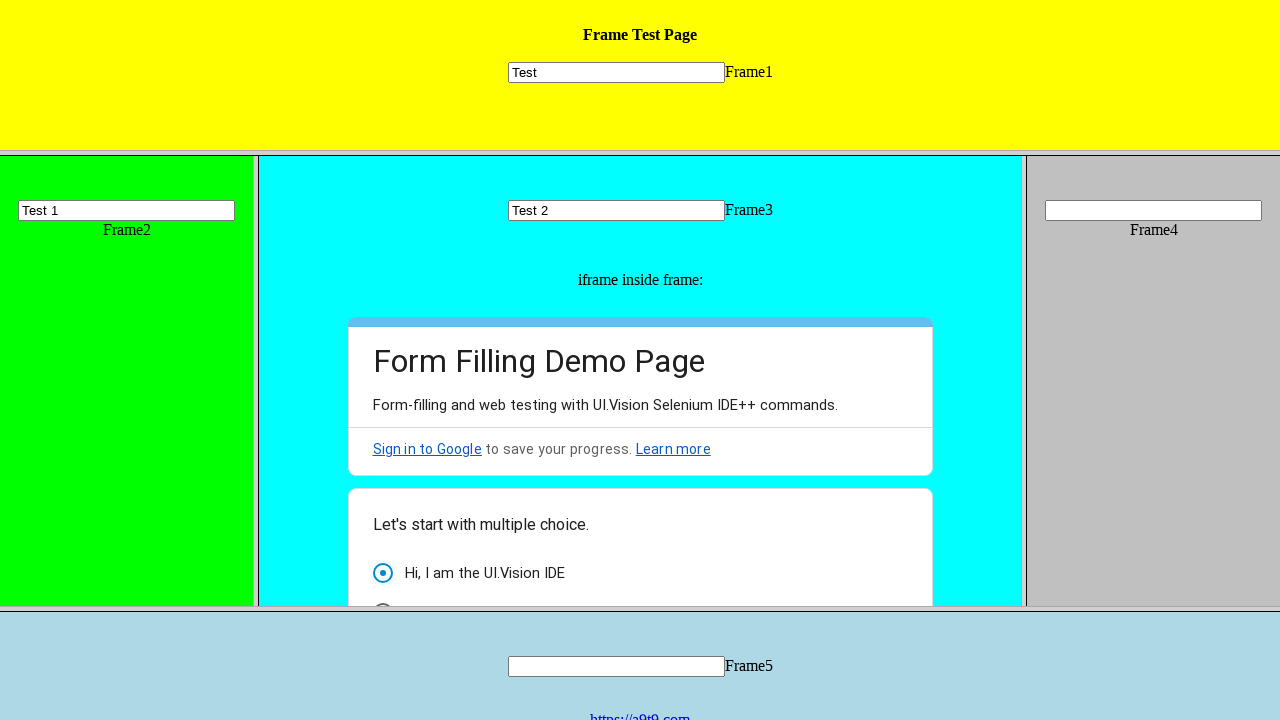

Located Frame 4 (fourth frame)
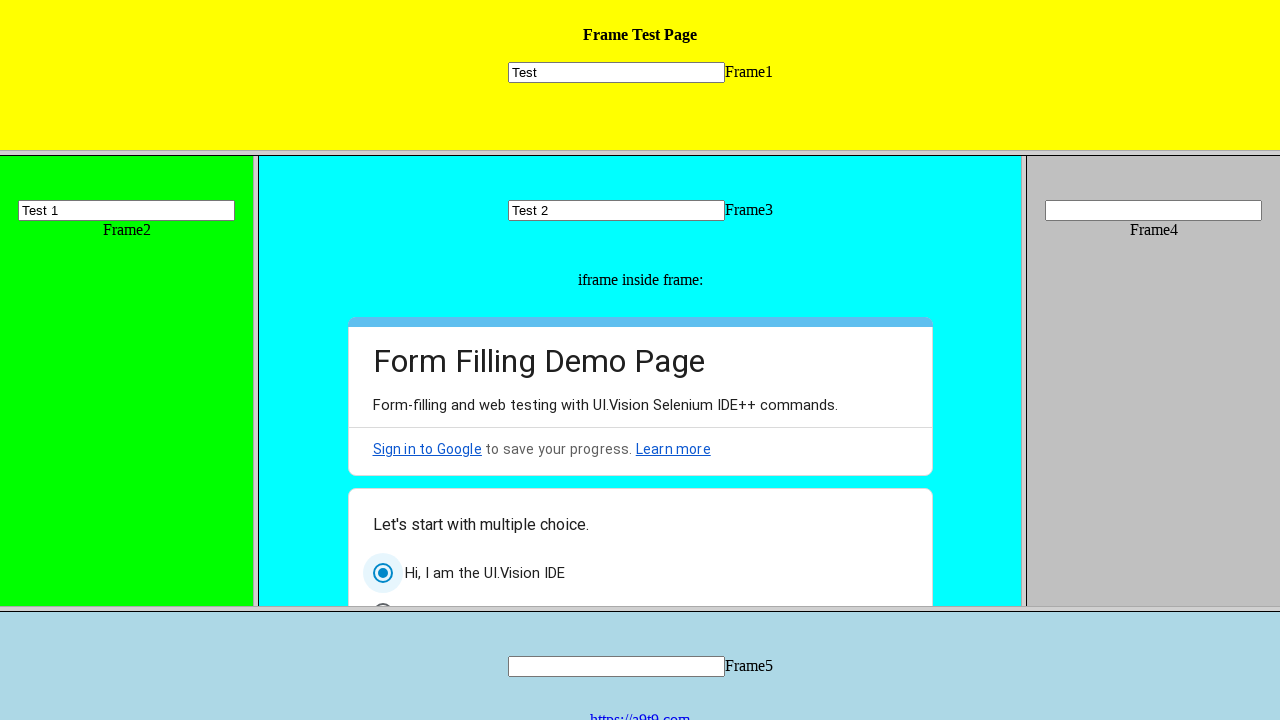

Filled text field in Frame 4 with 'Test4' on frame >> nth=3 >> internal:control=enter-frame >> input[name='mytext4']
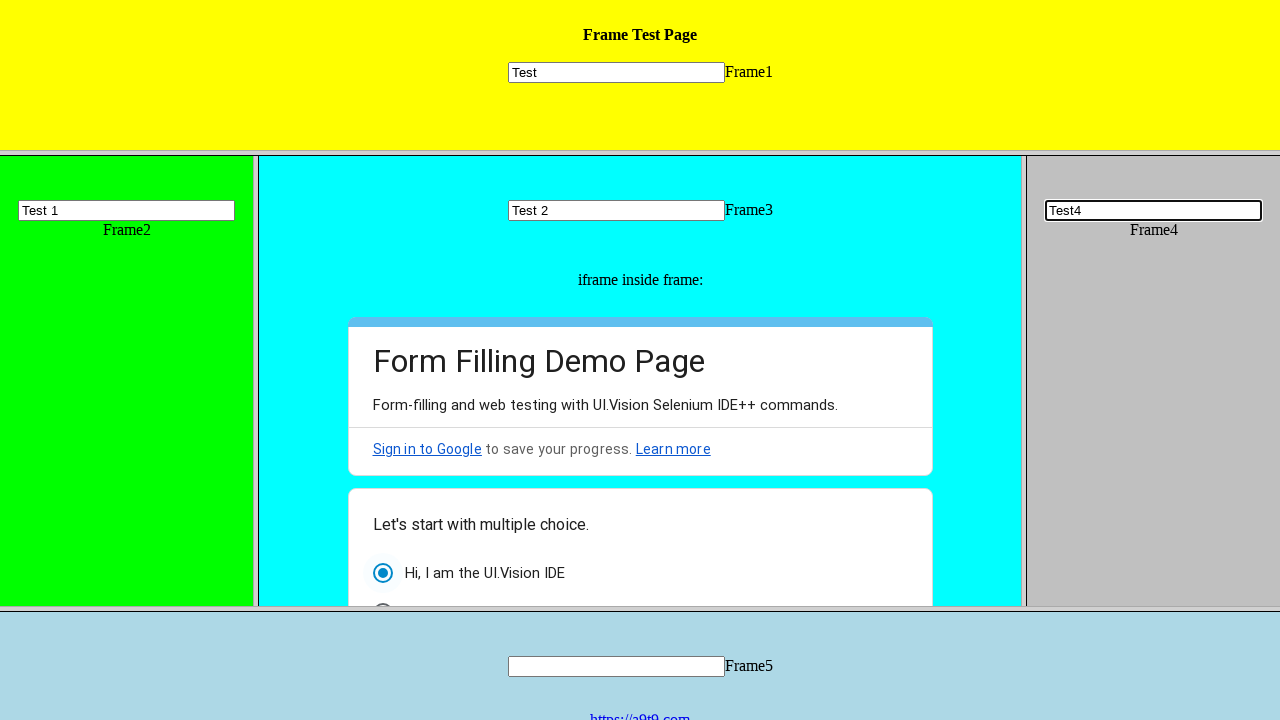

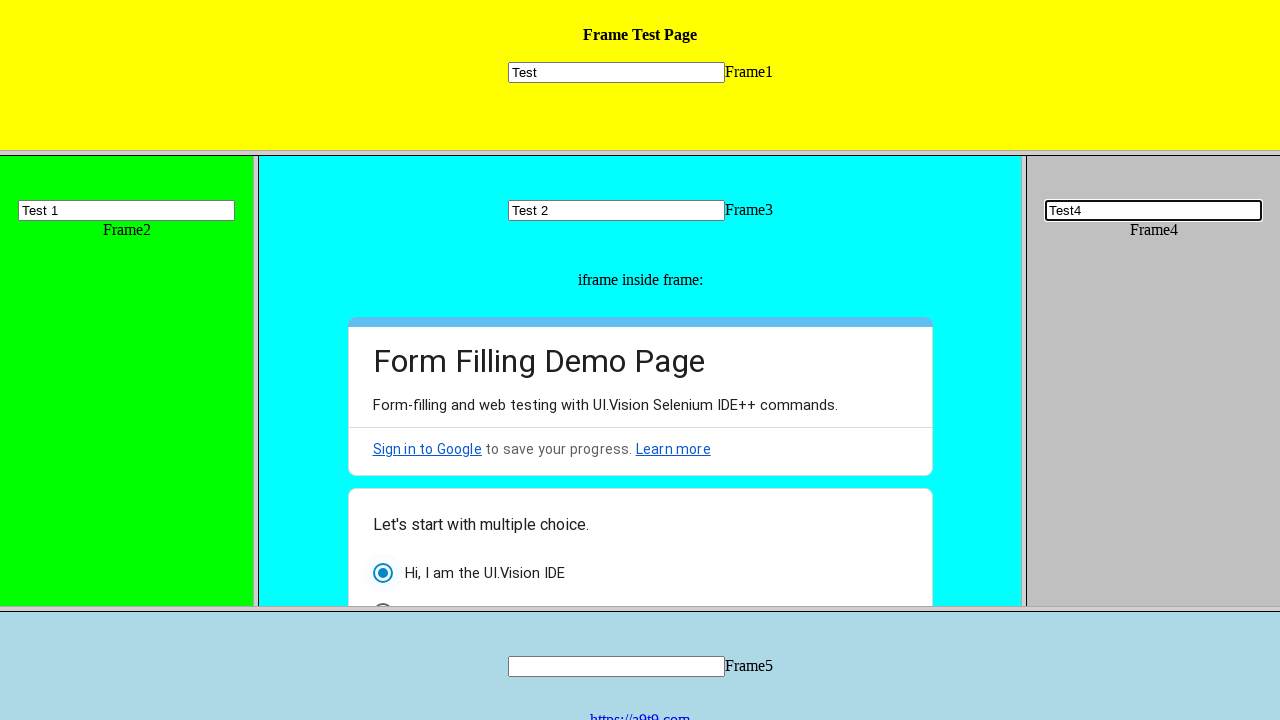